Tests dropdown selection functionality by selecting an option by index from a dropdown menu on a test page

Starting URL: https://omayo.blogspot.com/

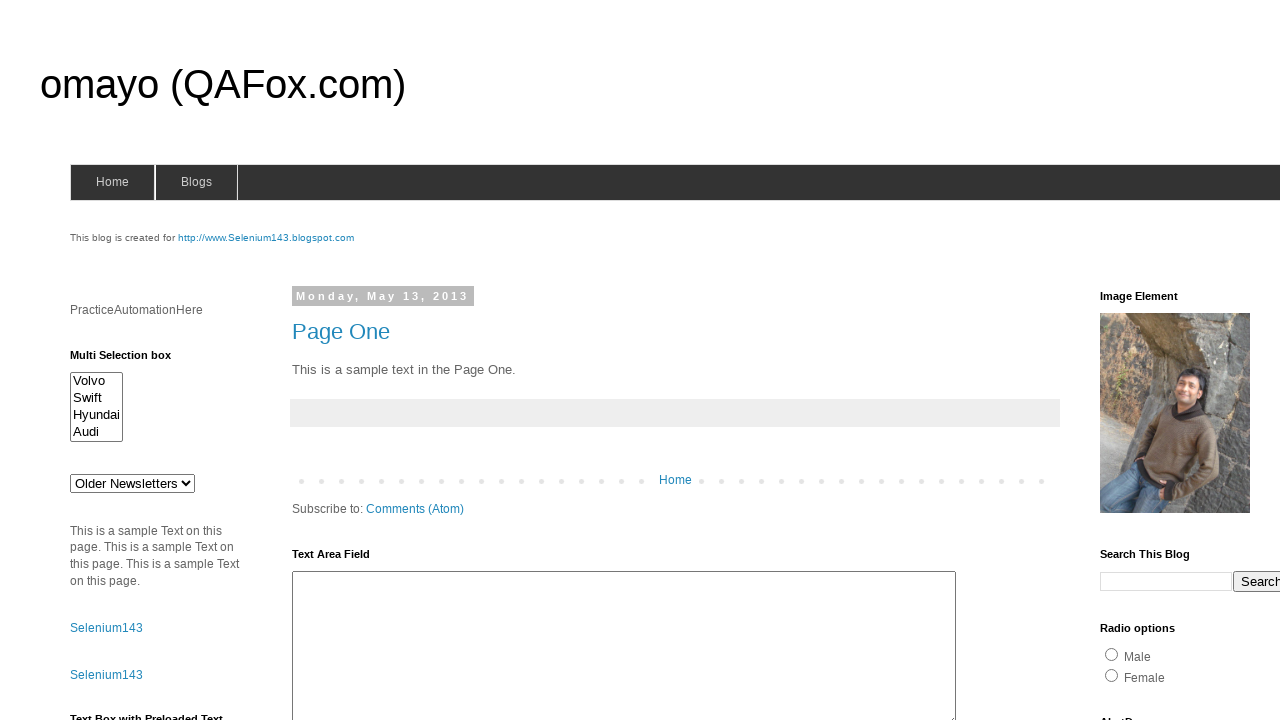

Selected the 4th option (index 3) from the dropdown menu on #drop1
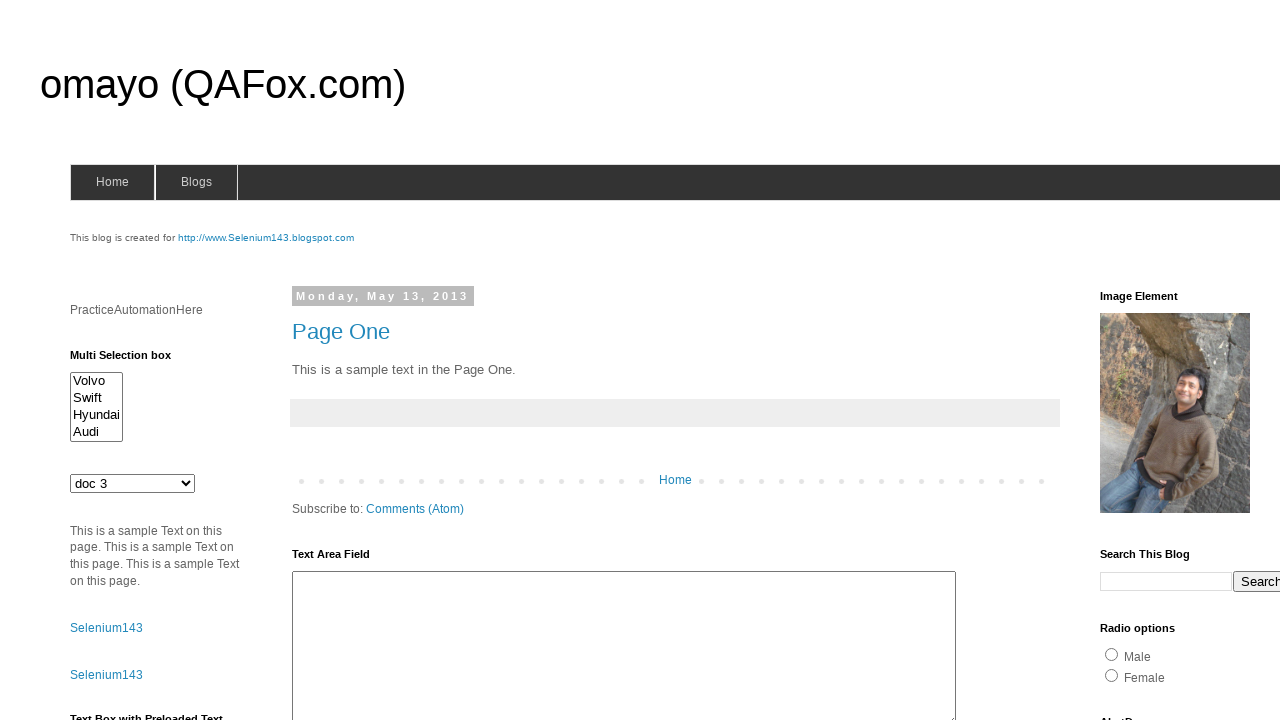

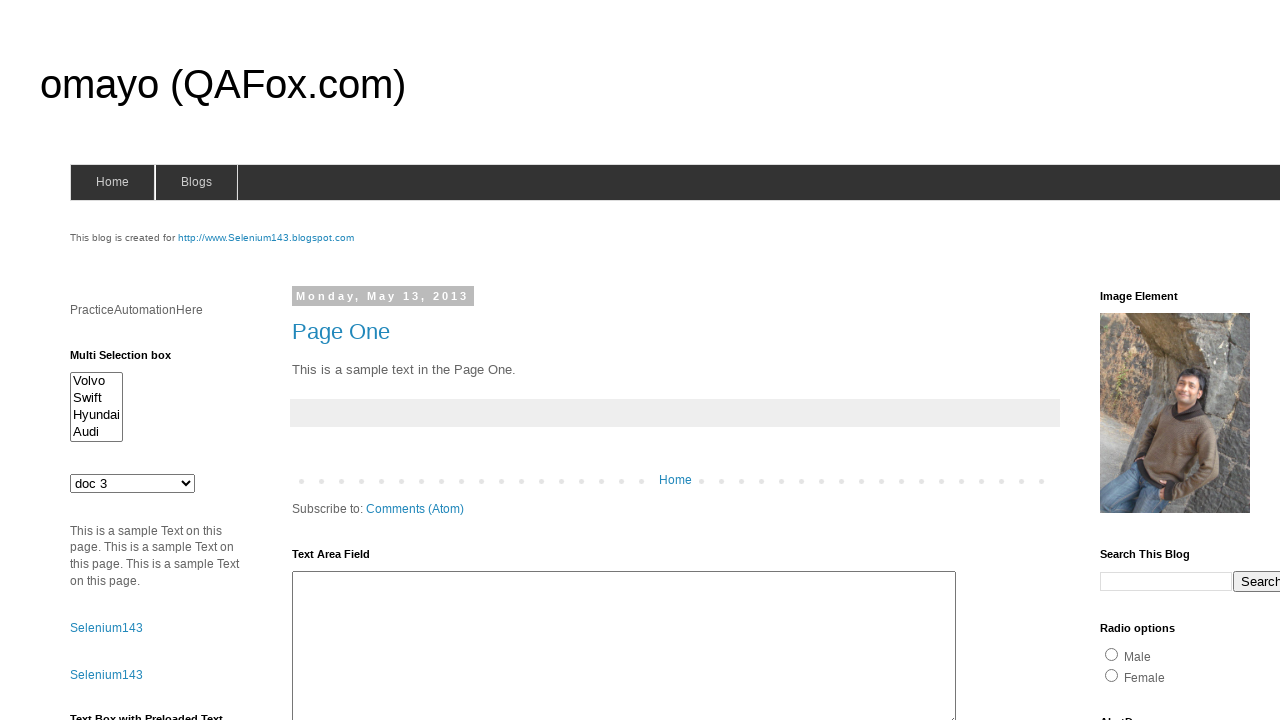